Tests the offers page sorting functionality by clicking on a column header and verifying elements are sorted, then paginates through results to locate a specific item (Rice).

Starting URL: https://rahulshettyacademy.com/greenkart/#/offers

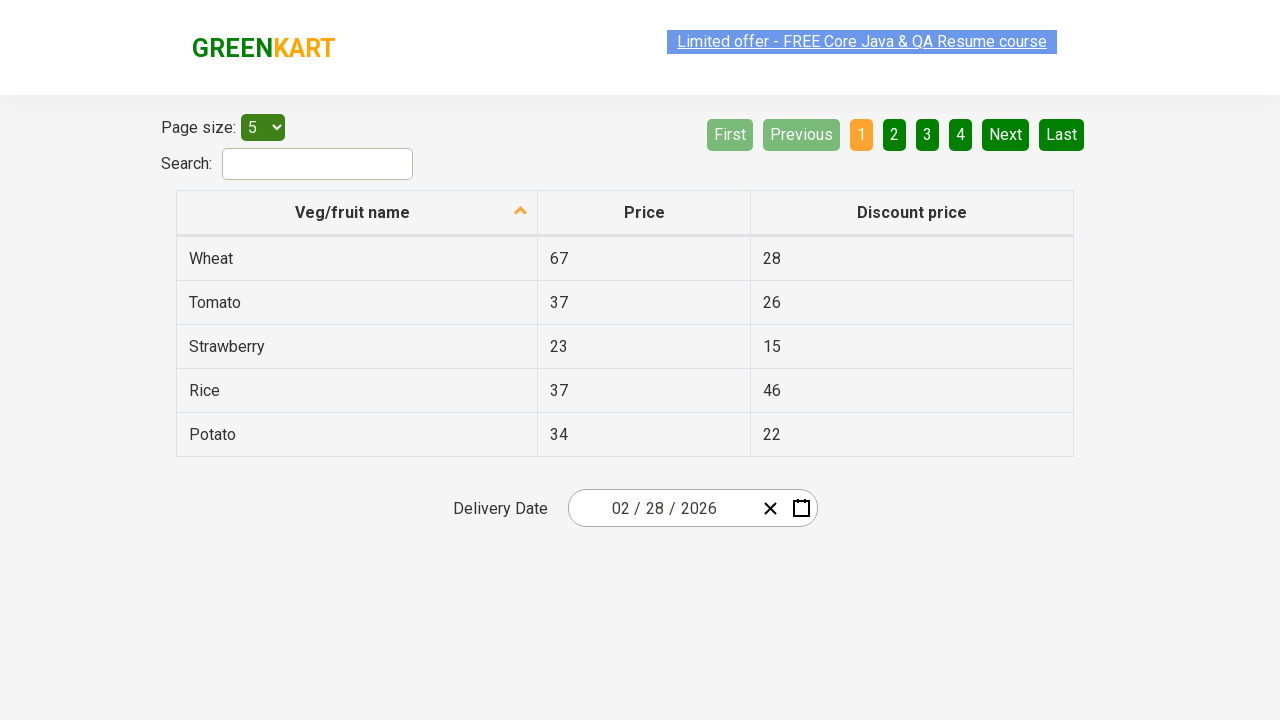

Clicked first column header to sort offers at (357, 213) on xpath=//tr/th[1]
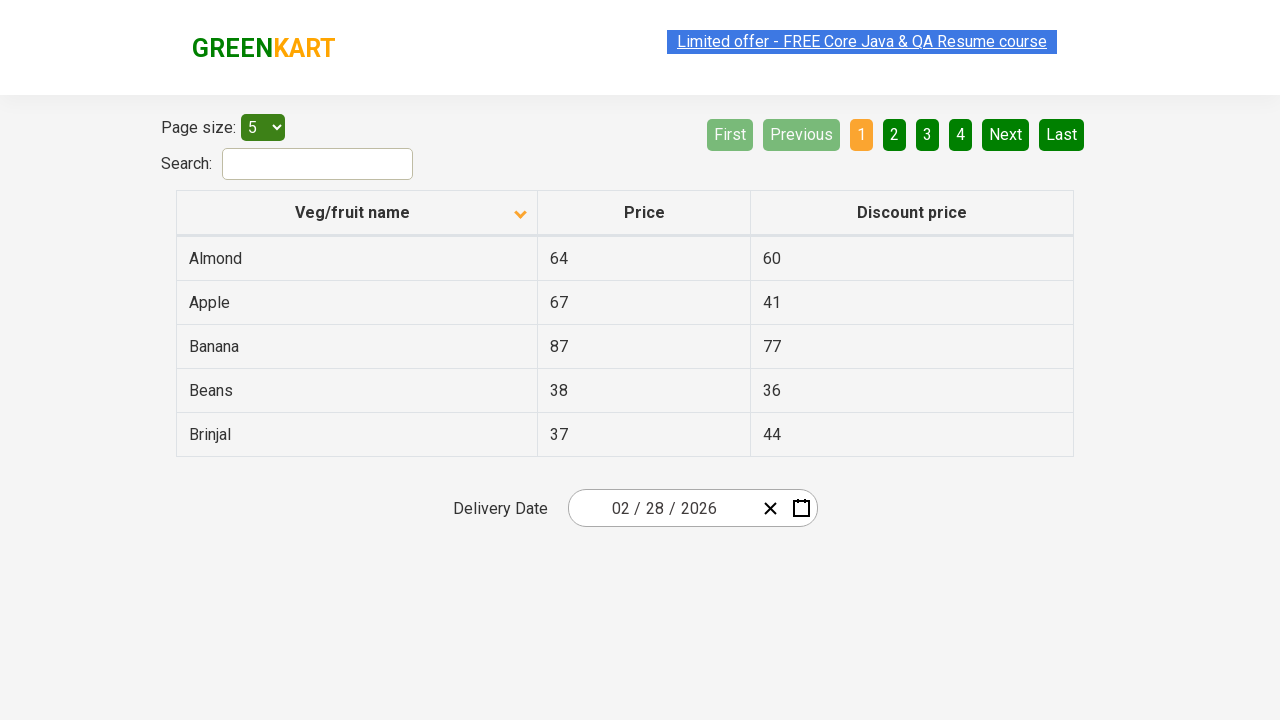

Table data loaded after sorting
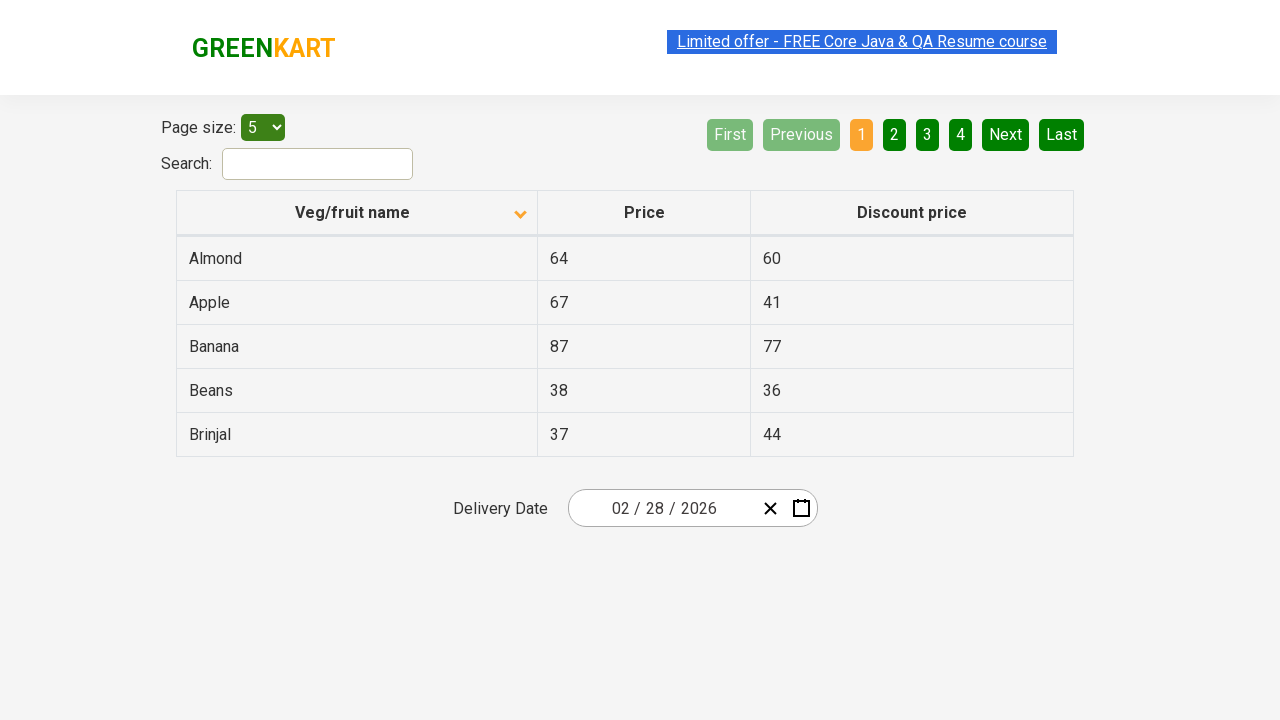

Retrieved 5 items from first column
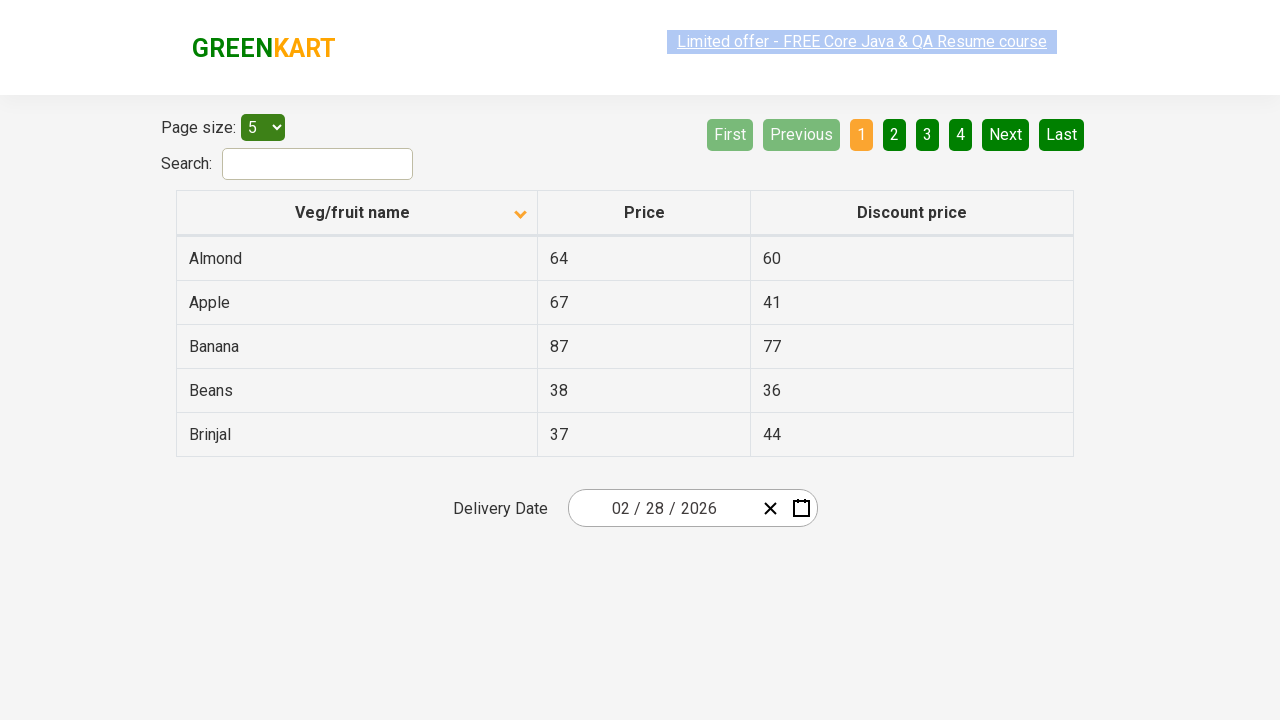

Verified that column is sorted in ascending order
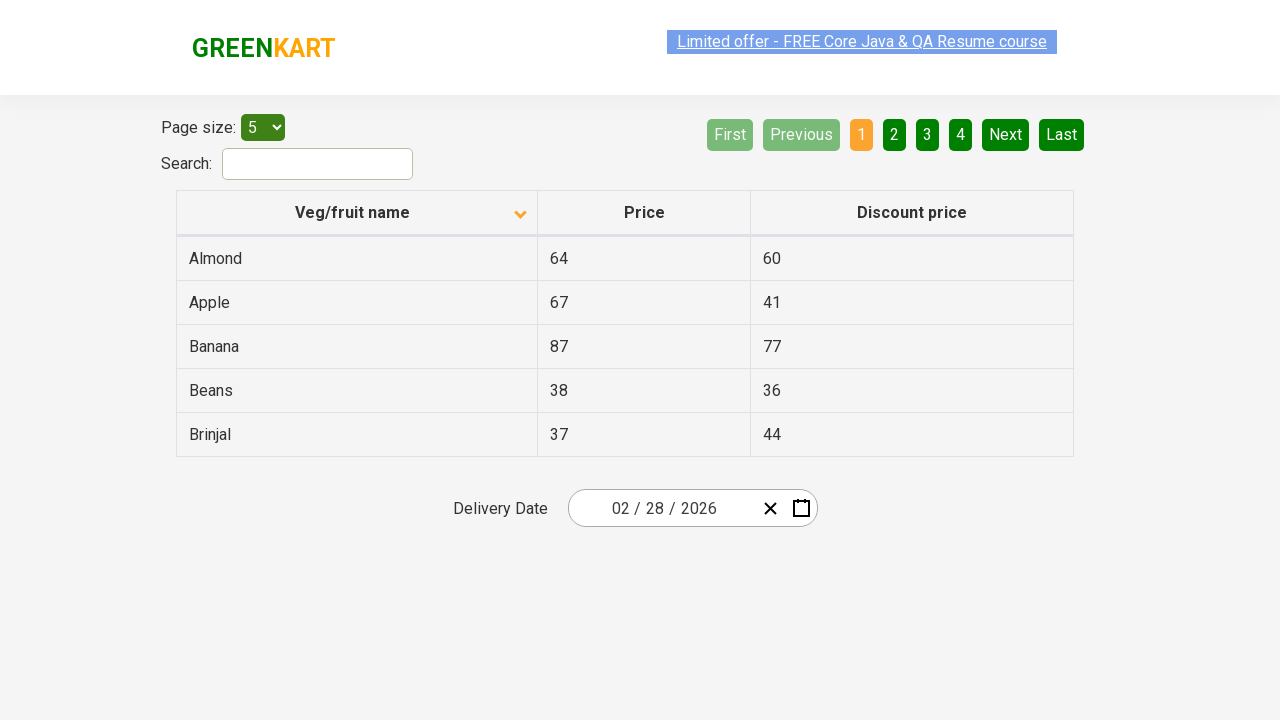

Clicked Next button to paginate to next page at (1006, 134) on [aria-label='Next']
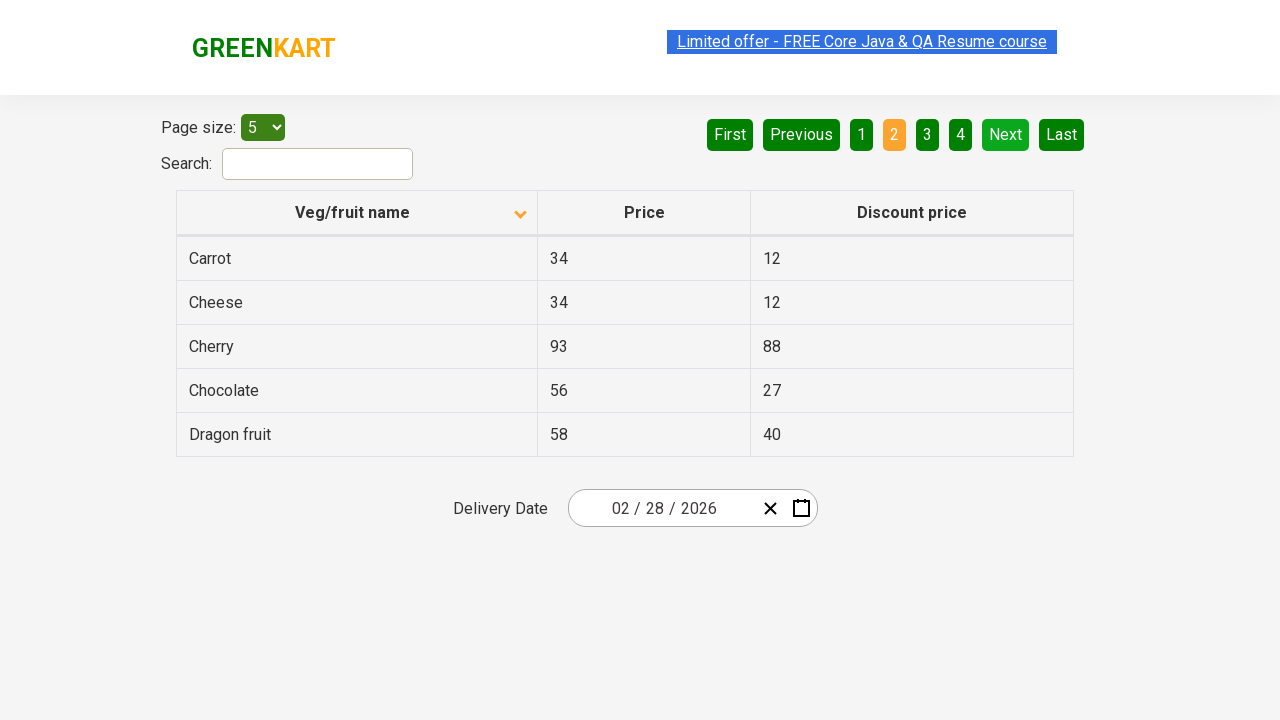

Waited for page to update after pagination
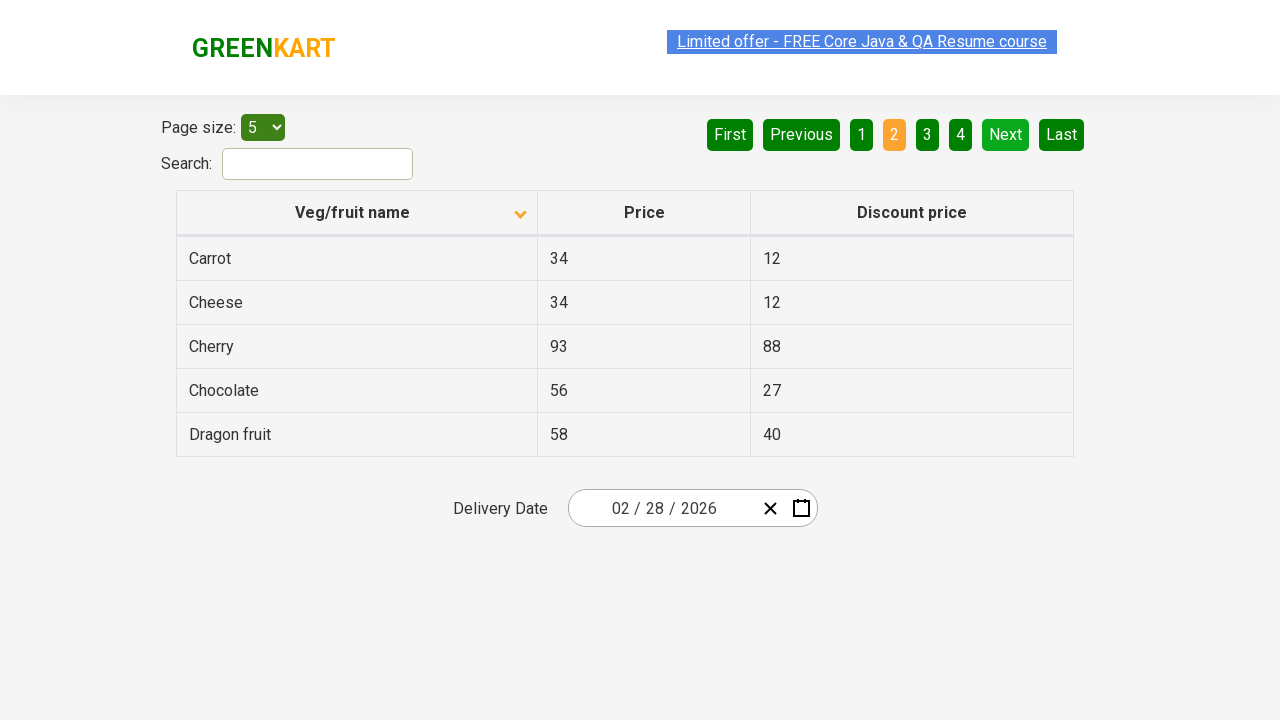

Clicked Next button to paginate to next page at (1006, 134) on [aria-label='Next']
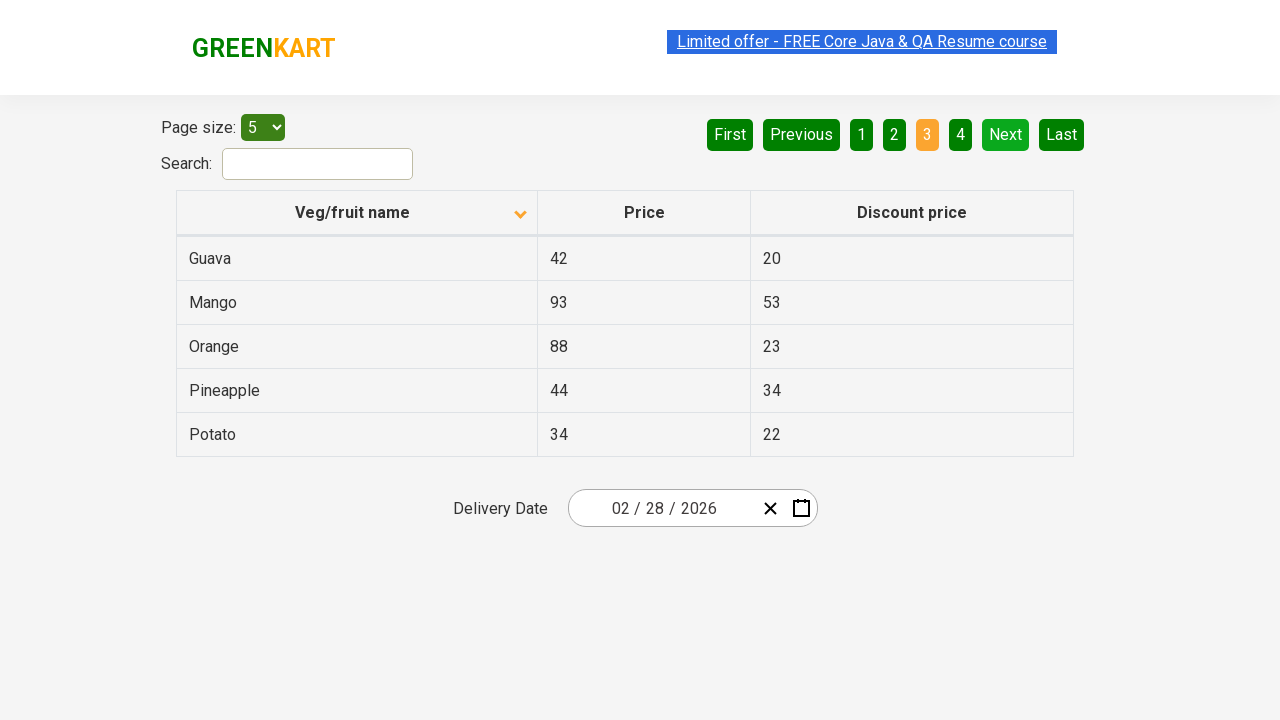

Waited for page to update after pagination
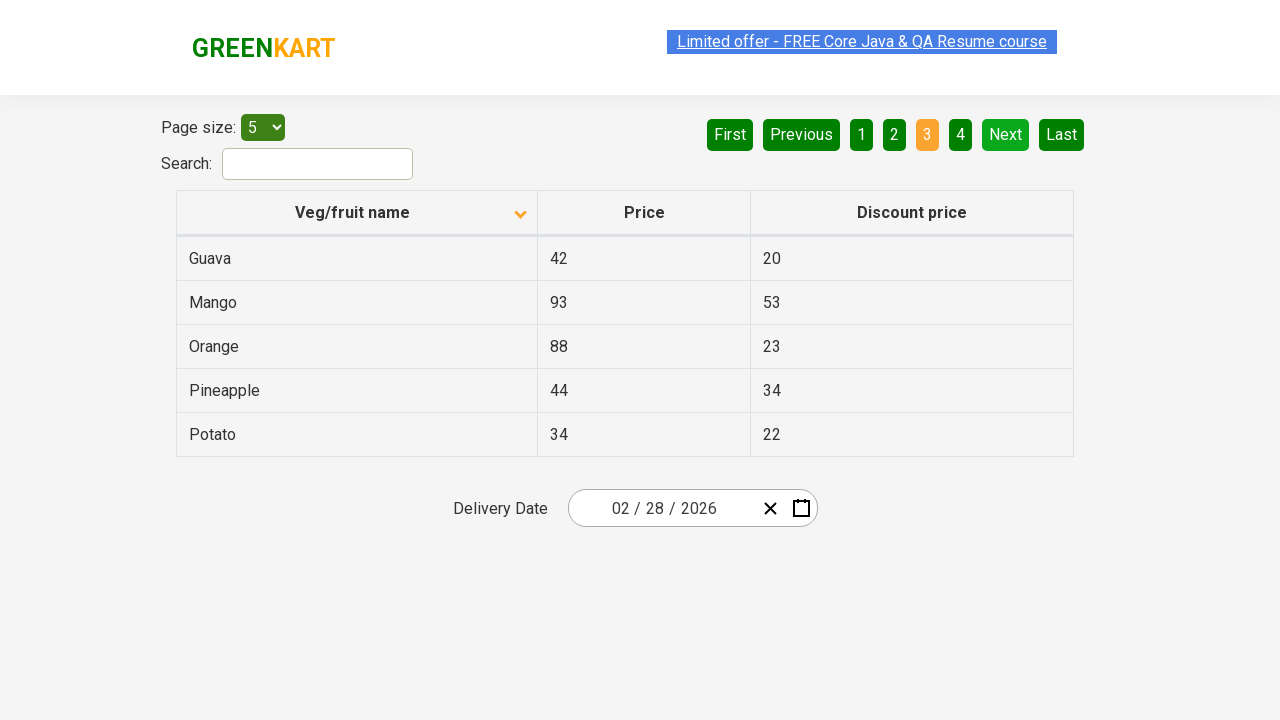

Clicked Next button to paginate to next page at (1006, 134) on [aria-label='Next']
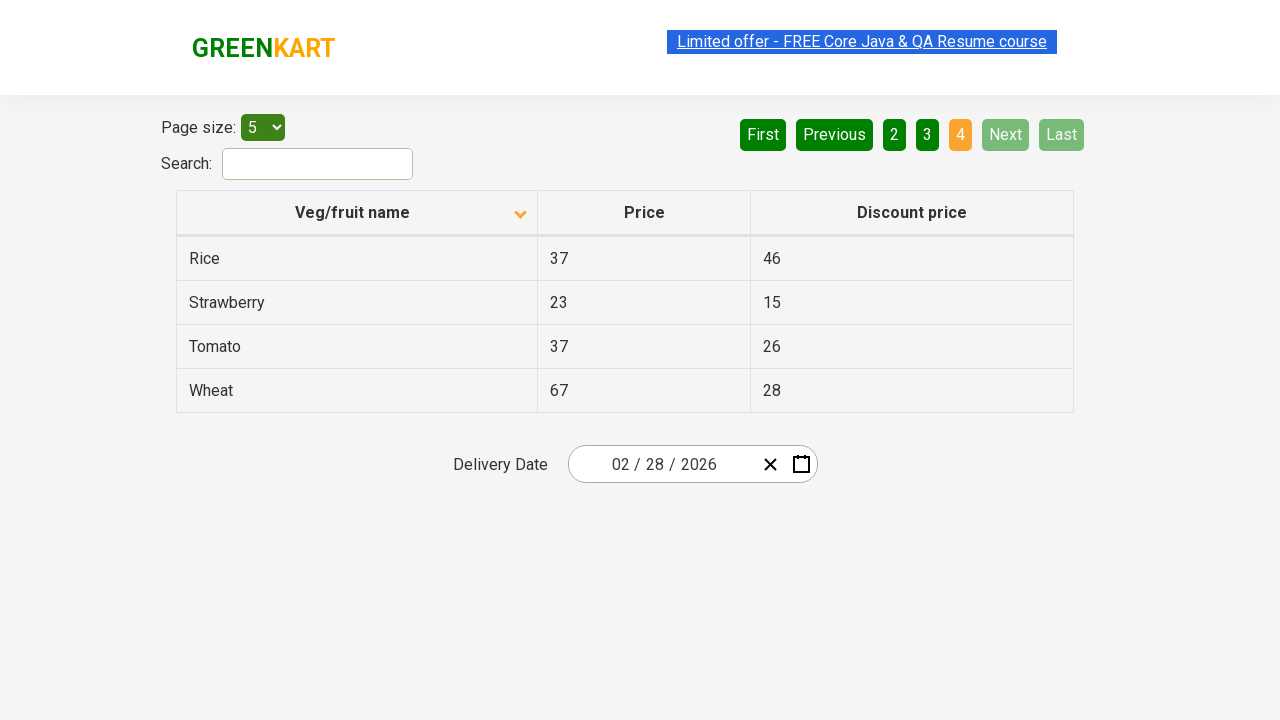

Waited for page to update after pagination
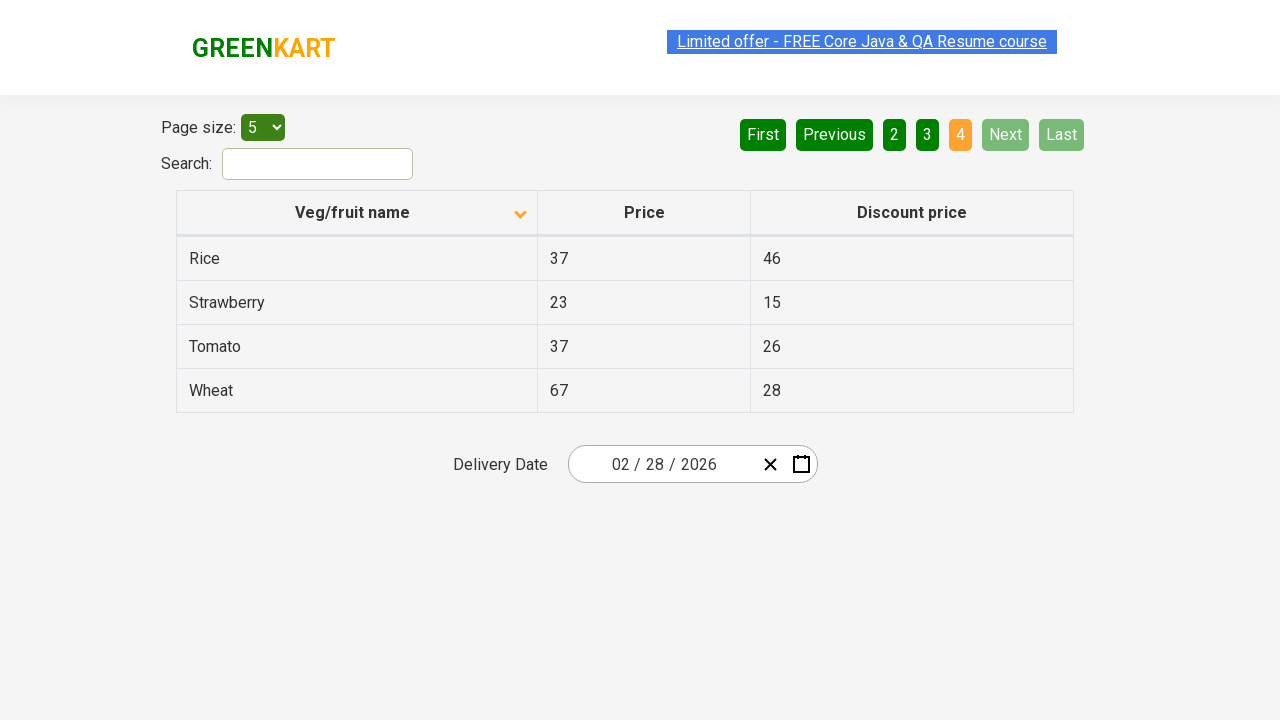

Found Rice item with price: 37
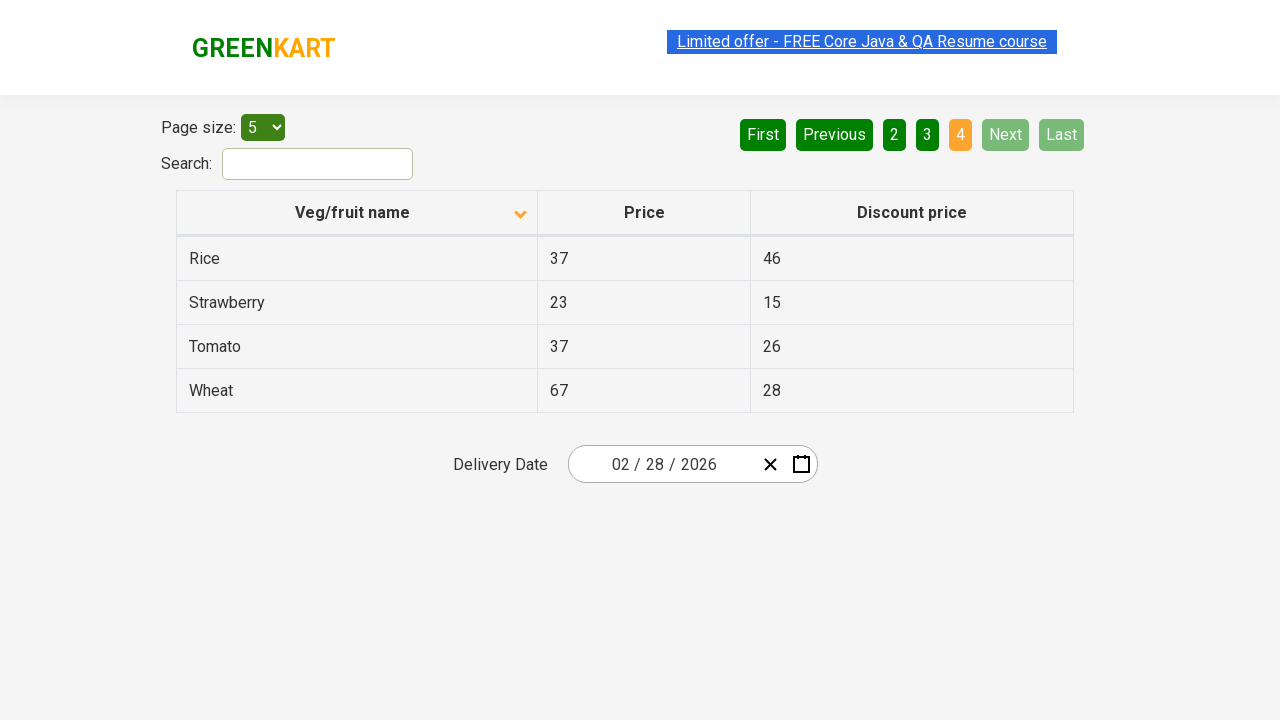

Confirmed that Rice was found in the offers list
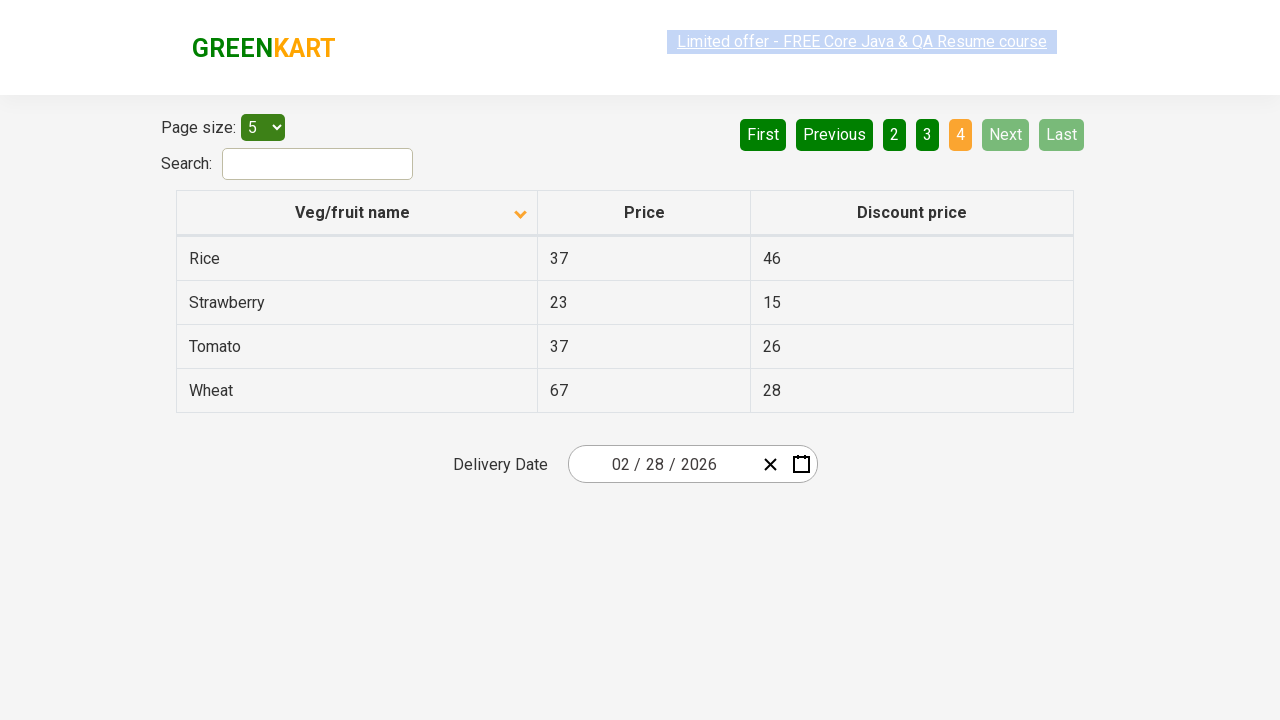

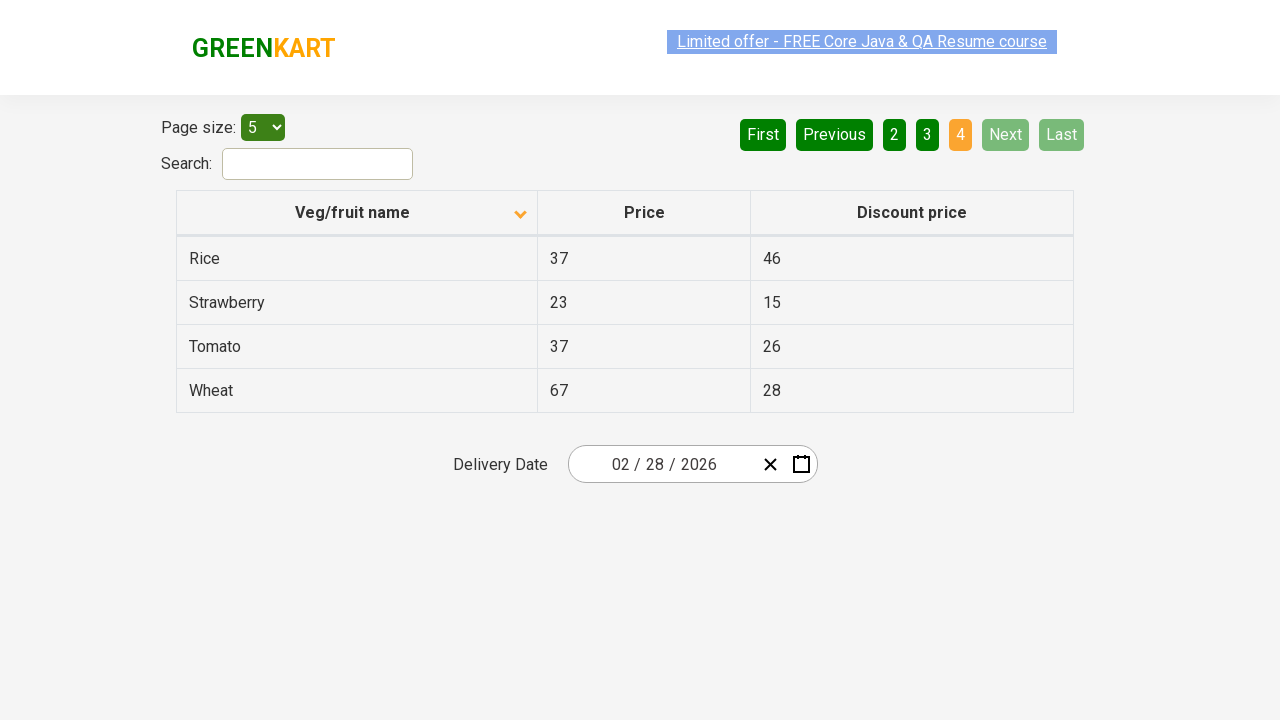